Tests card type dropdown by iterating through all options and selecting each one, then completing the form submission.

Starting URL: https://blazedemo.com/purchase.php

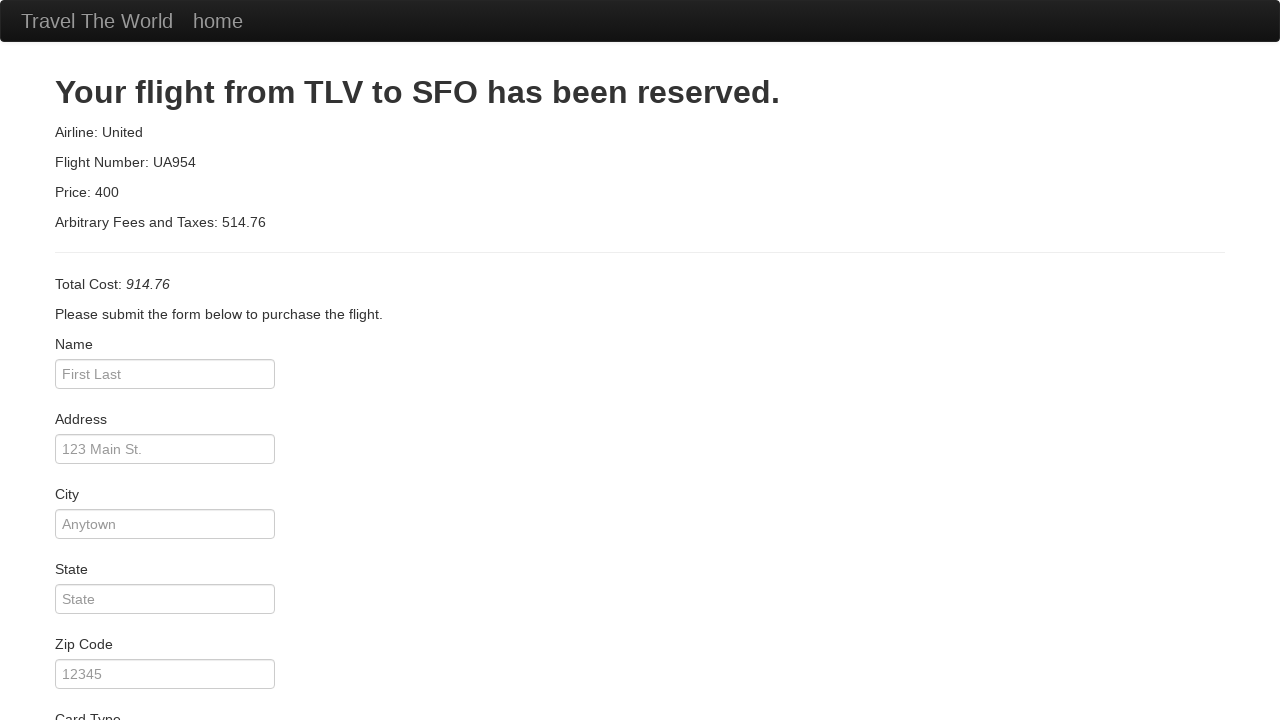

Filled passenger name field with 'John' on #inputName
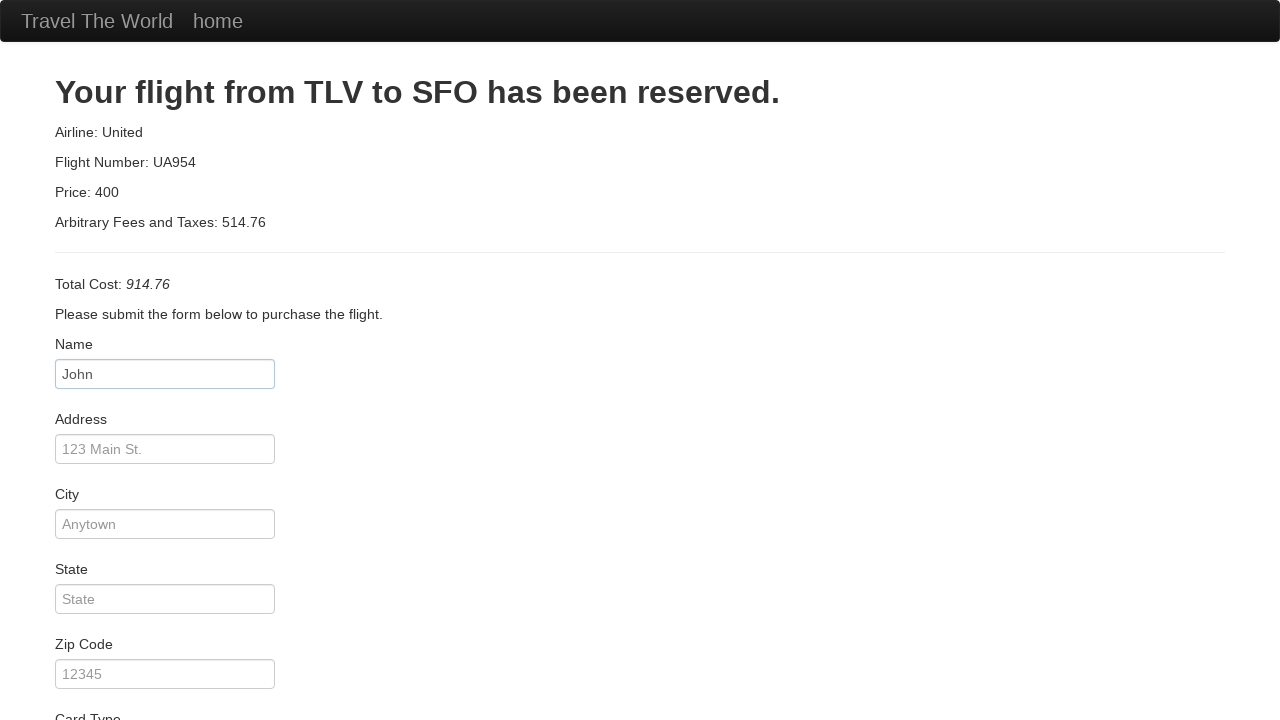

Filled address field with 'India,42/24 street' on #address
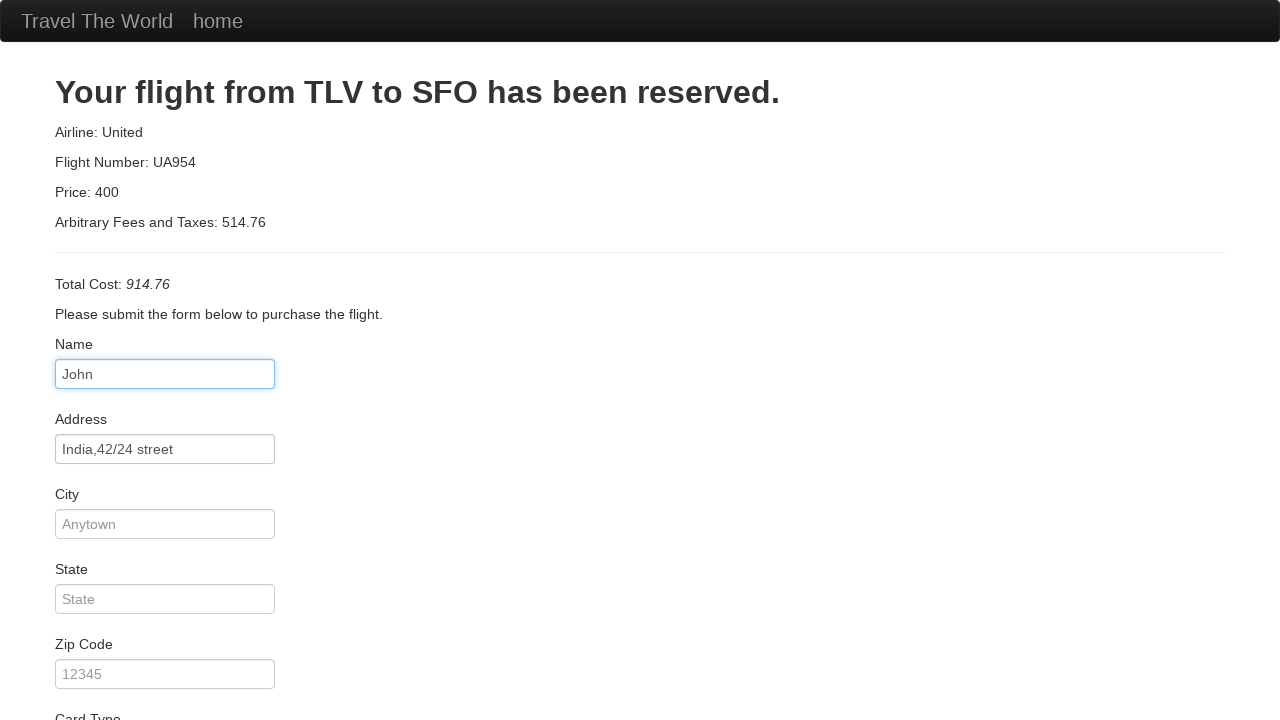

Filled city field with 'India' on #city
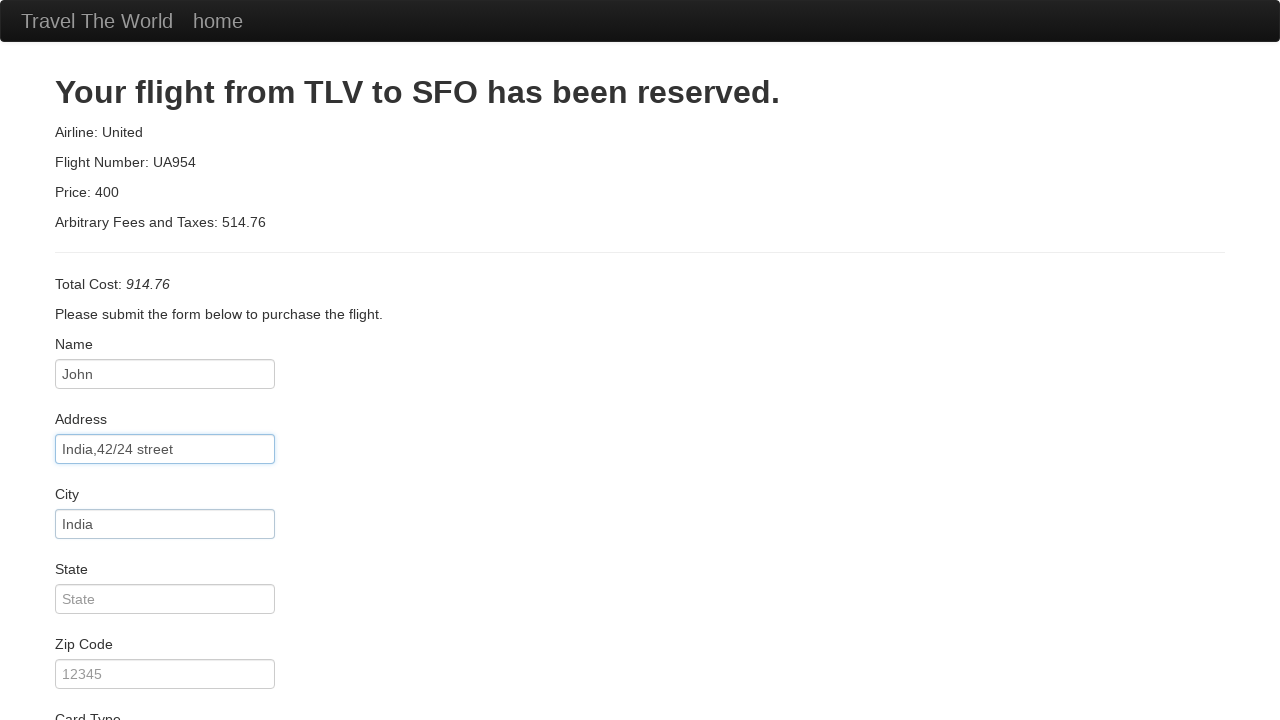

Filled state field with 'Tamil Nadu' on #state
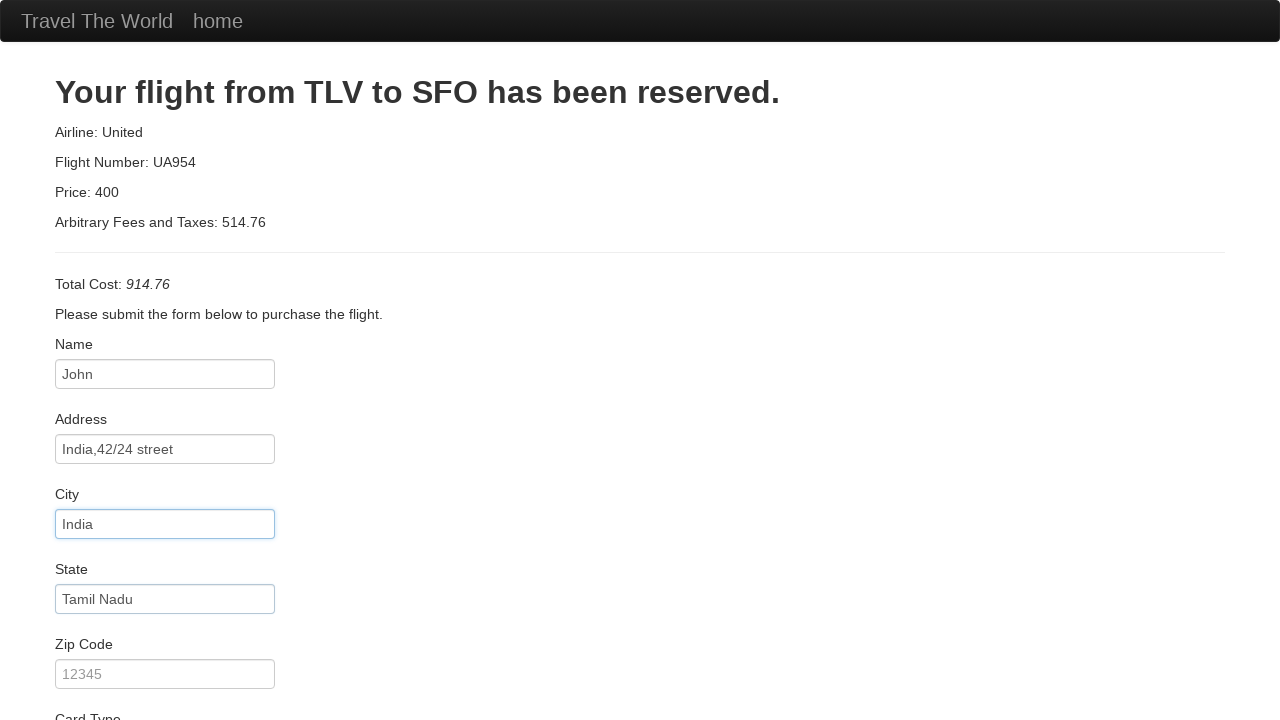

Selected card type option: Visa on #cardType
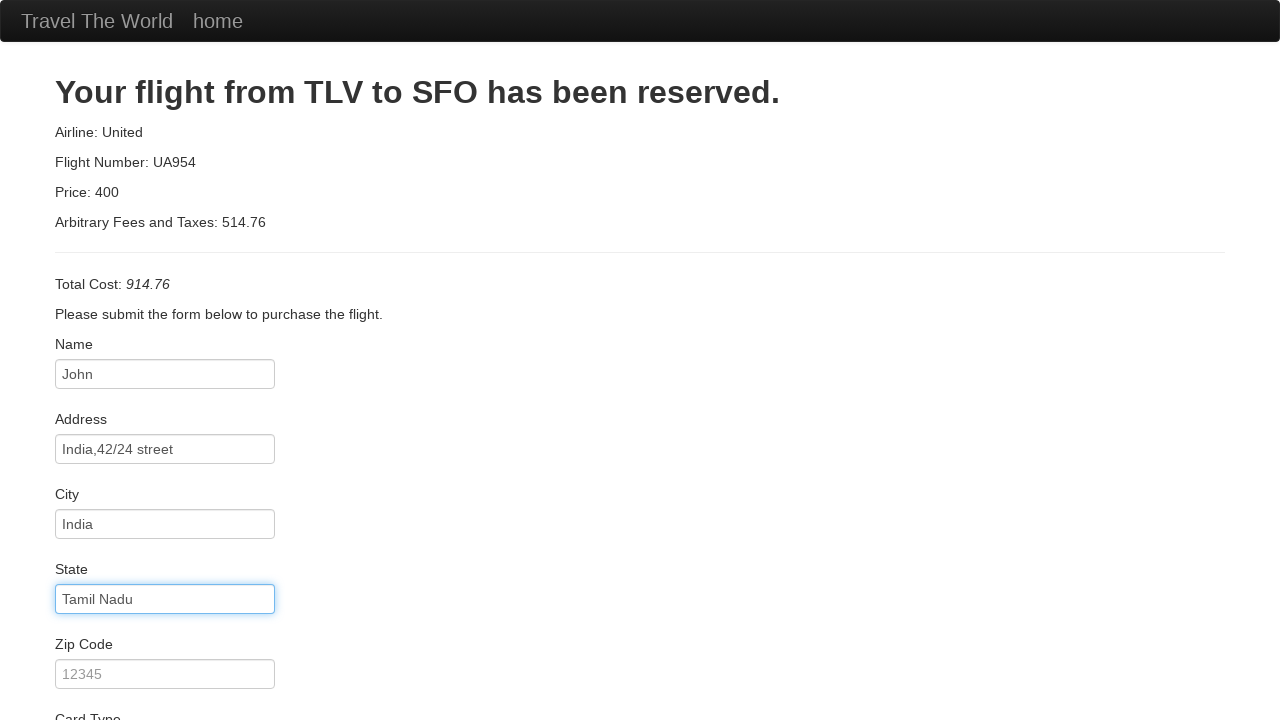

Selected card type option: American Express on #cardType
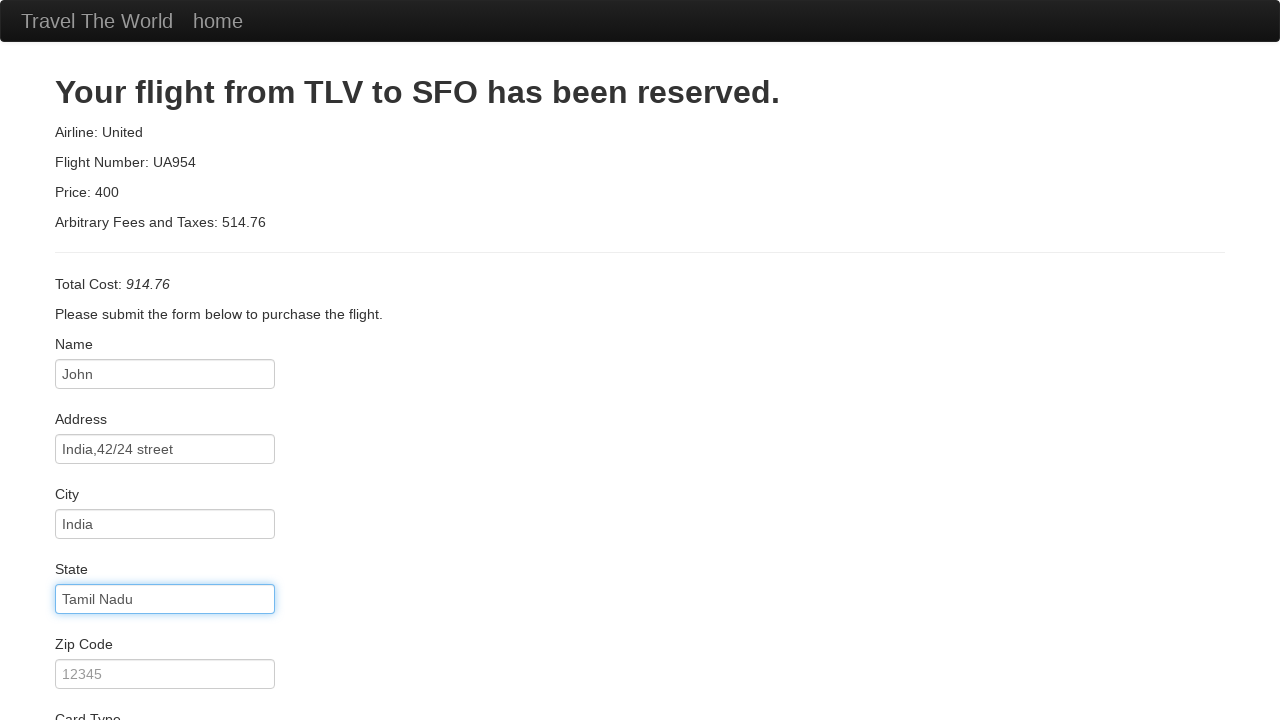

Selected card type option: Diner's Club on #cardType
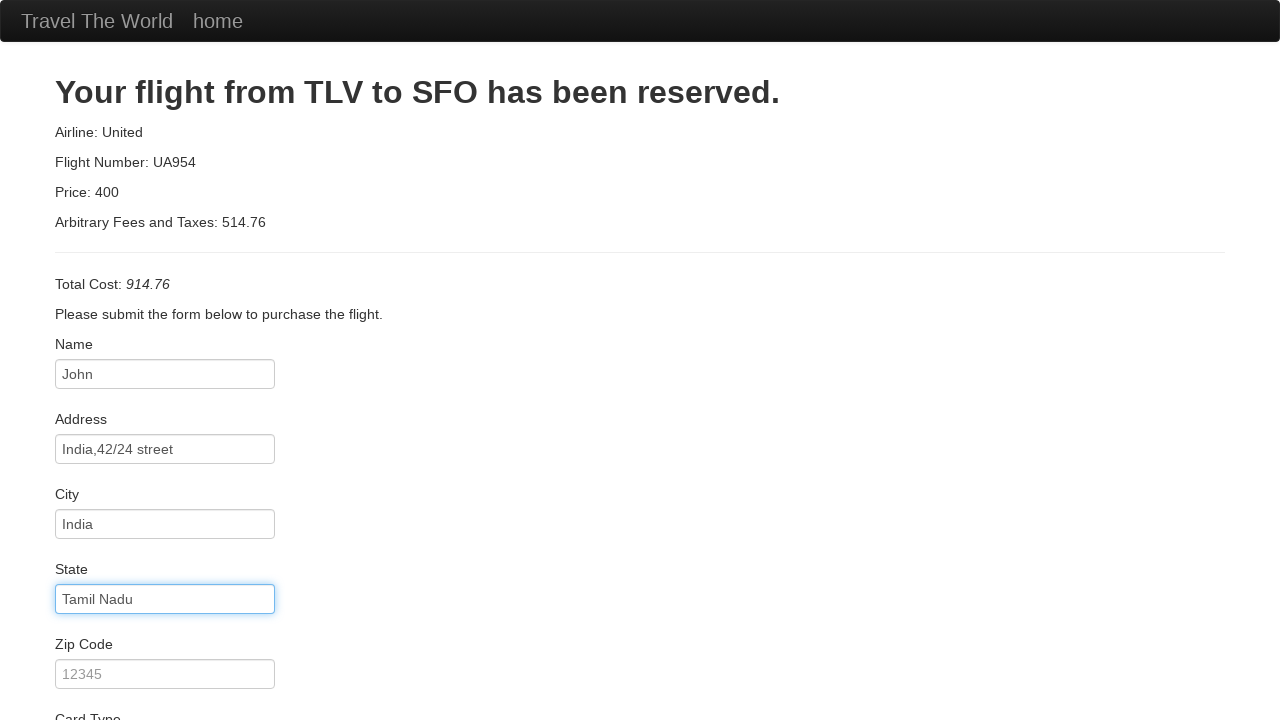

Filled zip code field with '629168' on #zipCode
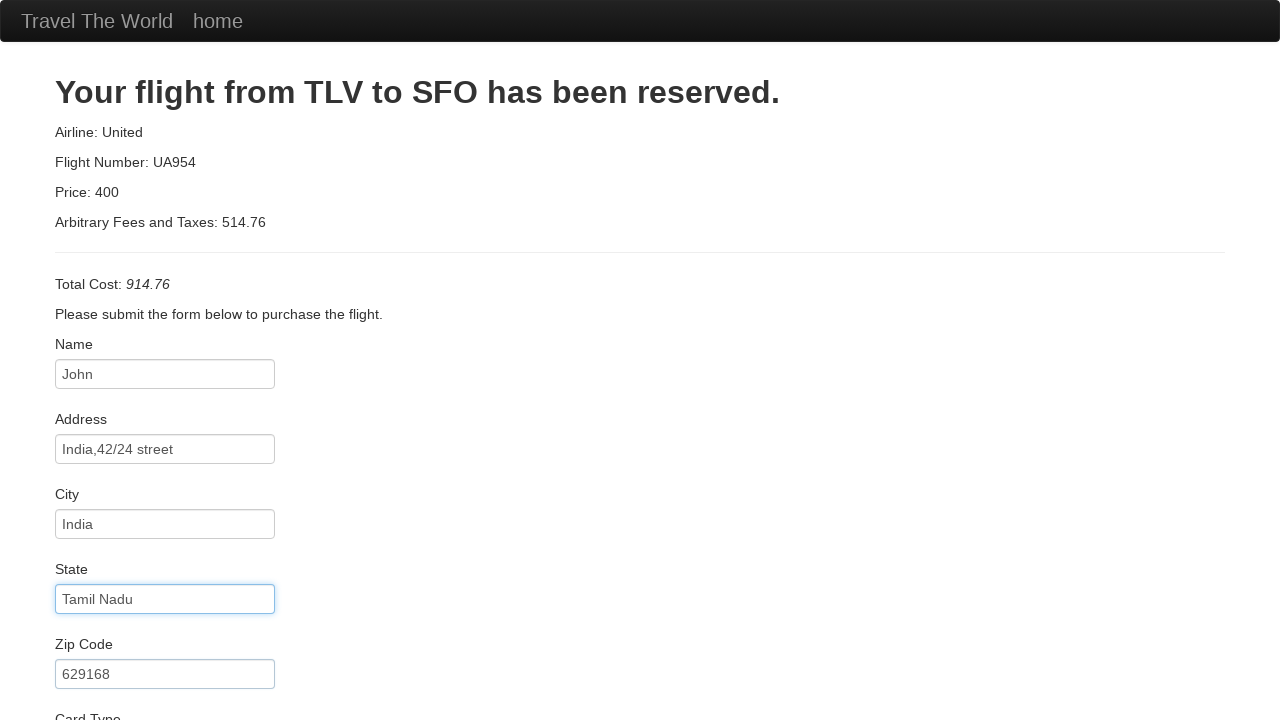

Filled credit card number field with '857302857' on #creditCardNumber
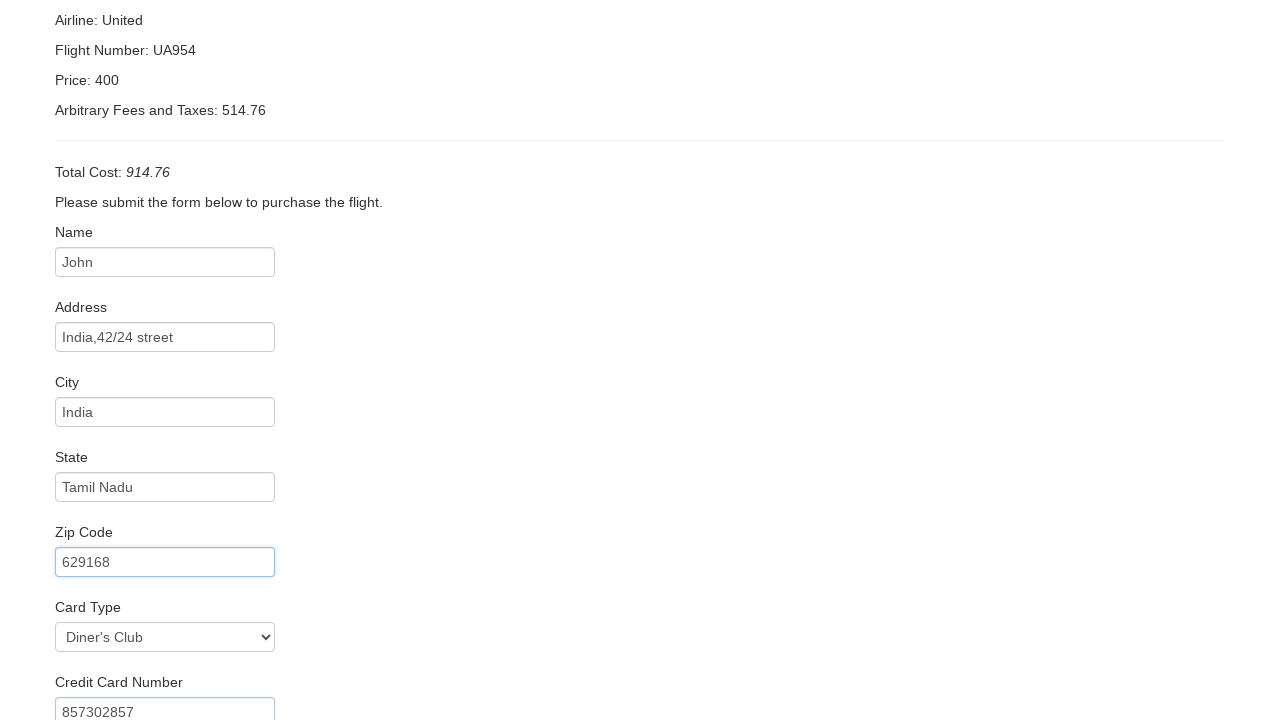

Filled name on card field with 'Ajanth_AA' on #nameOnCard
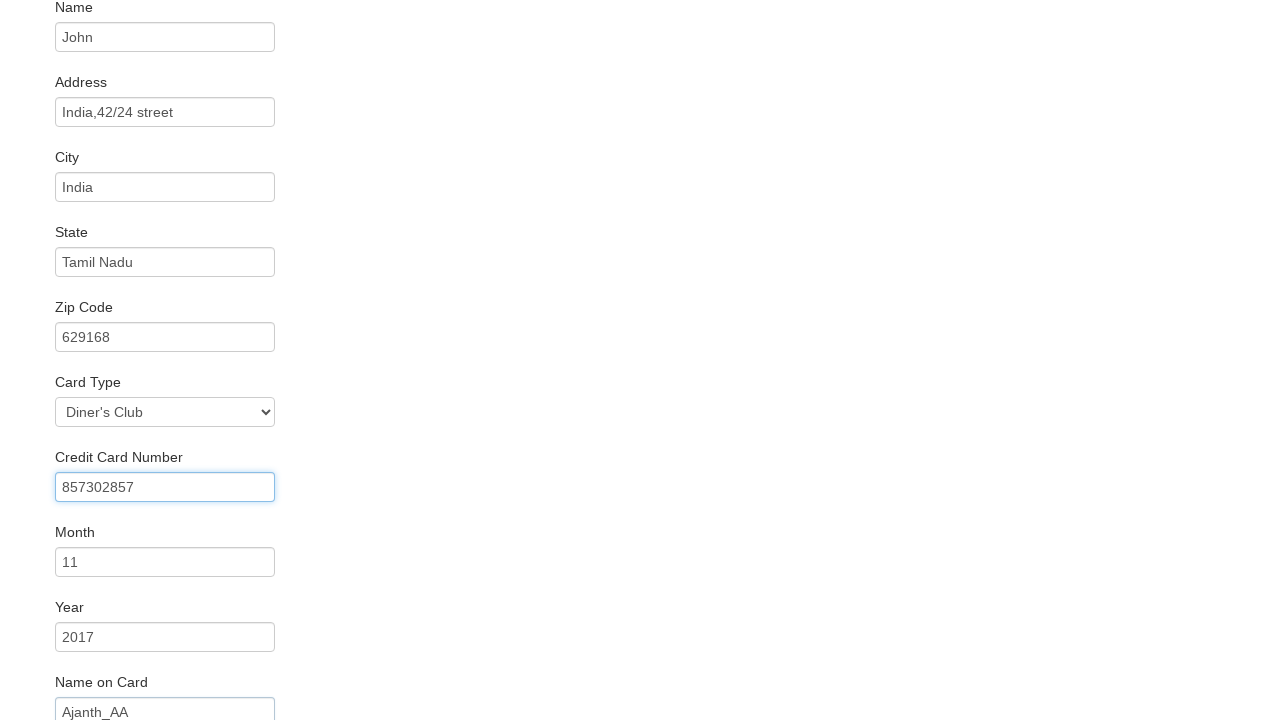

Clicked Purchase button to submit form at (118, 685) on input.btn.btn-primary
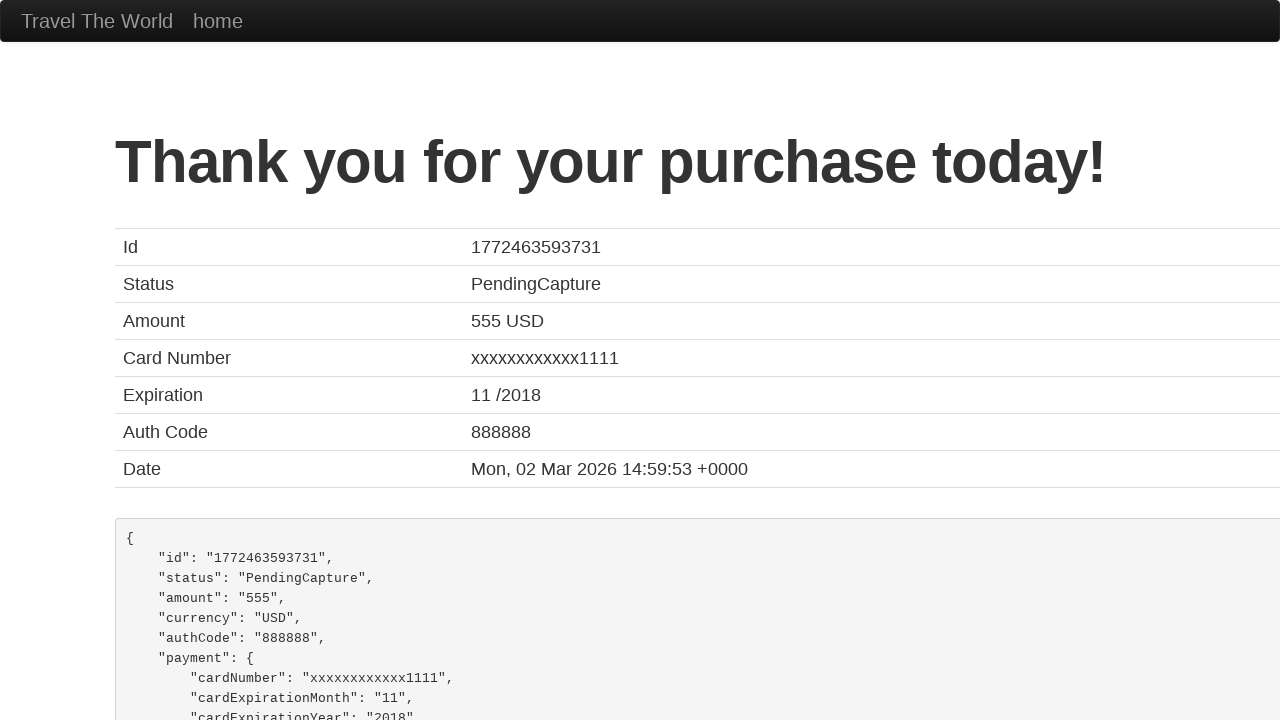

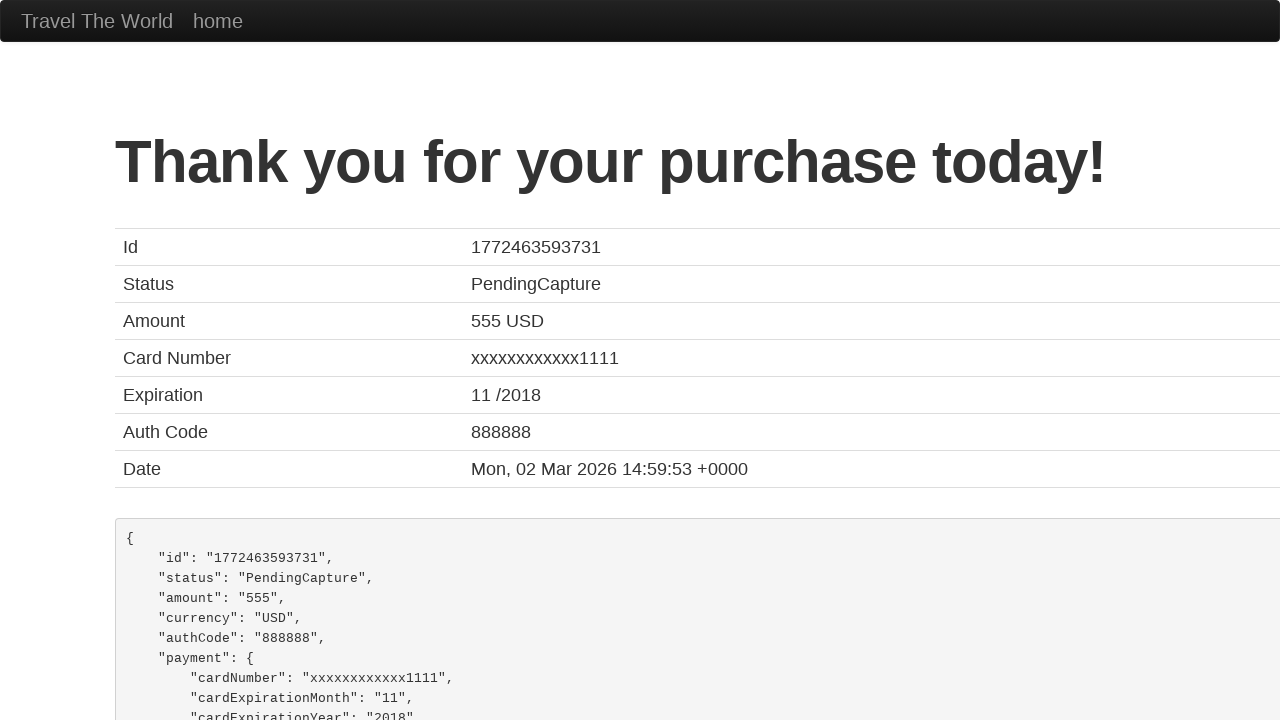